Tests editing a todo item by double-clicking, changing the text, and pressing Enter

Starting URL: https://demo.playwright.dev/todomvc

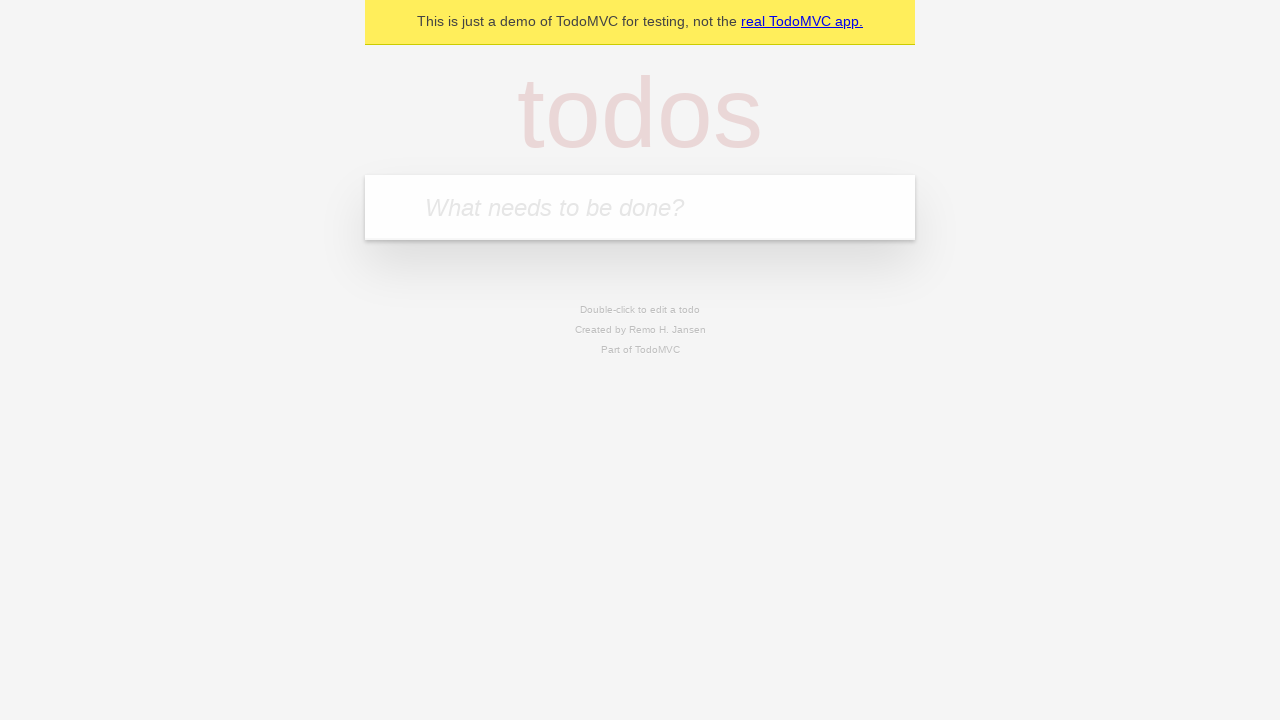

Located todo input field with placeholder 'What needs to be done?'
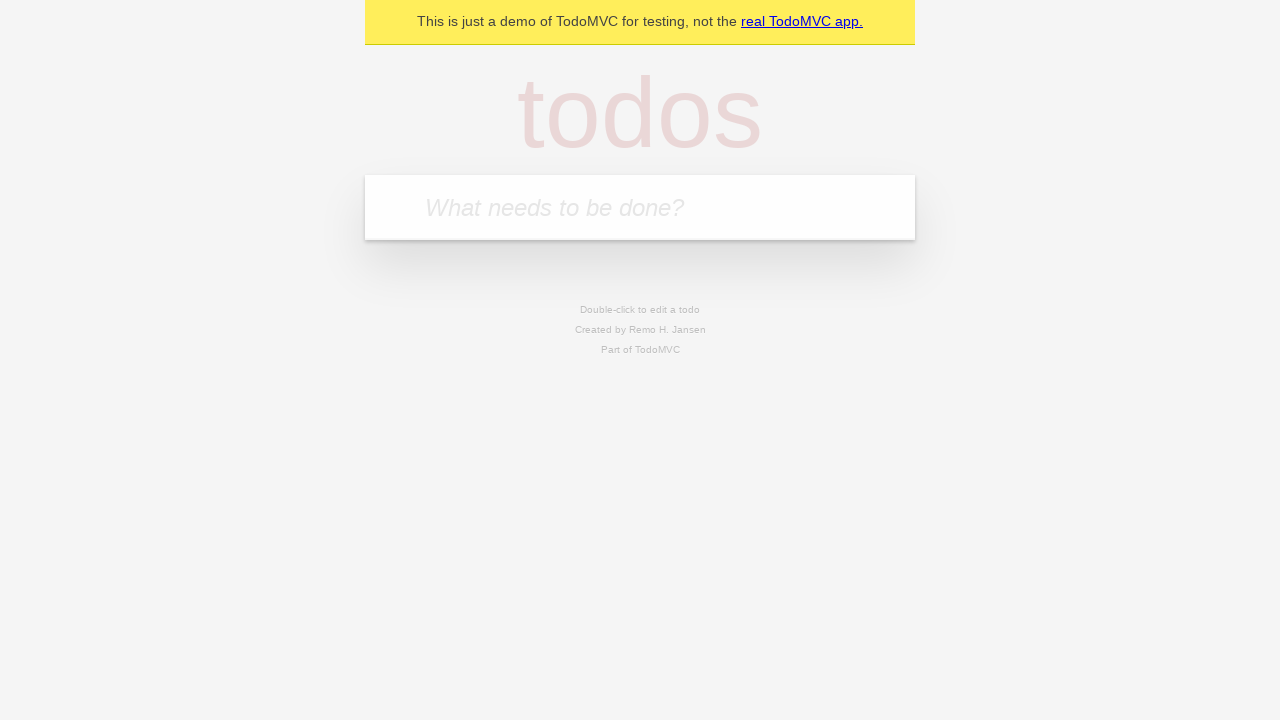

Filled first todo item with 'buy some cheese' on internal:attr=[placeholder="What needs to be done?"i]
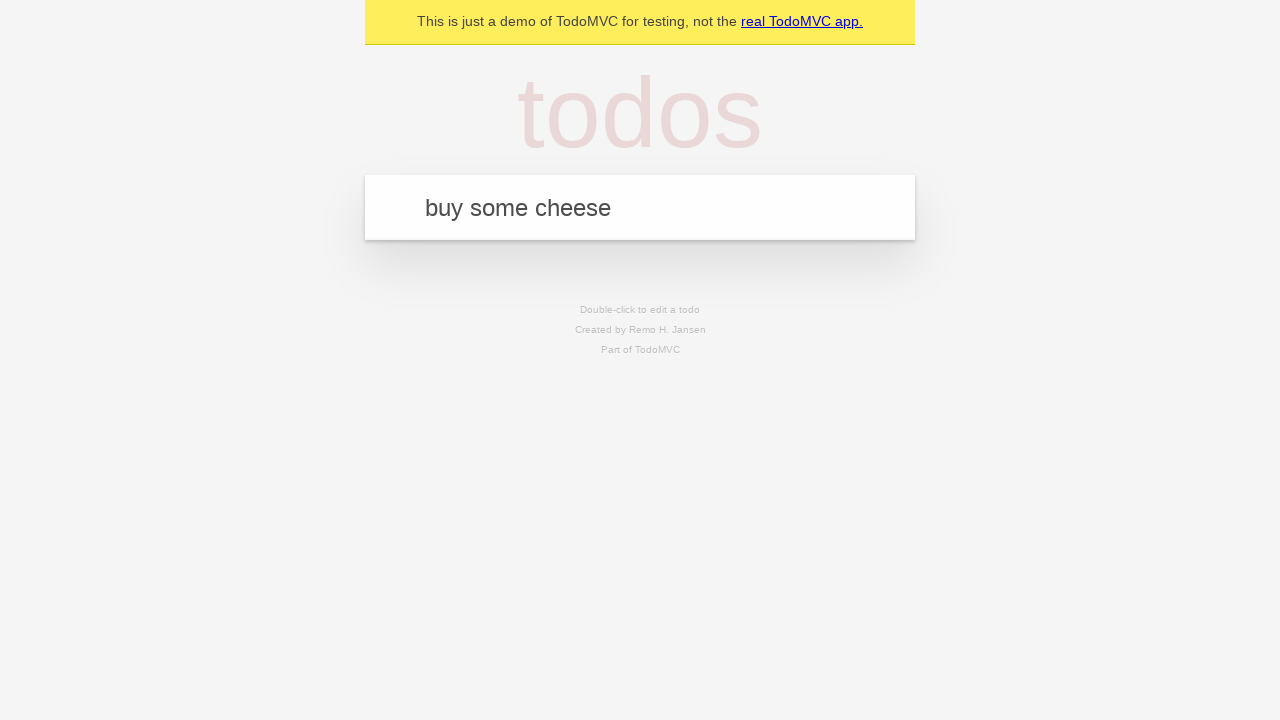

Pressed Enter to add first todo item on internal:attr=[placeholder="What needs to be done?"i]
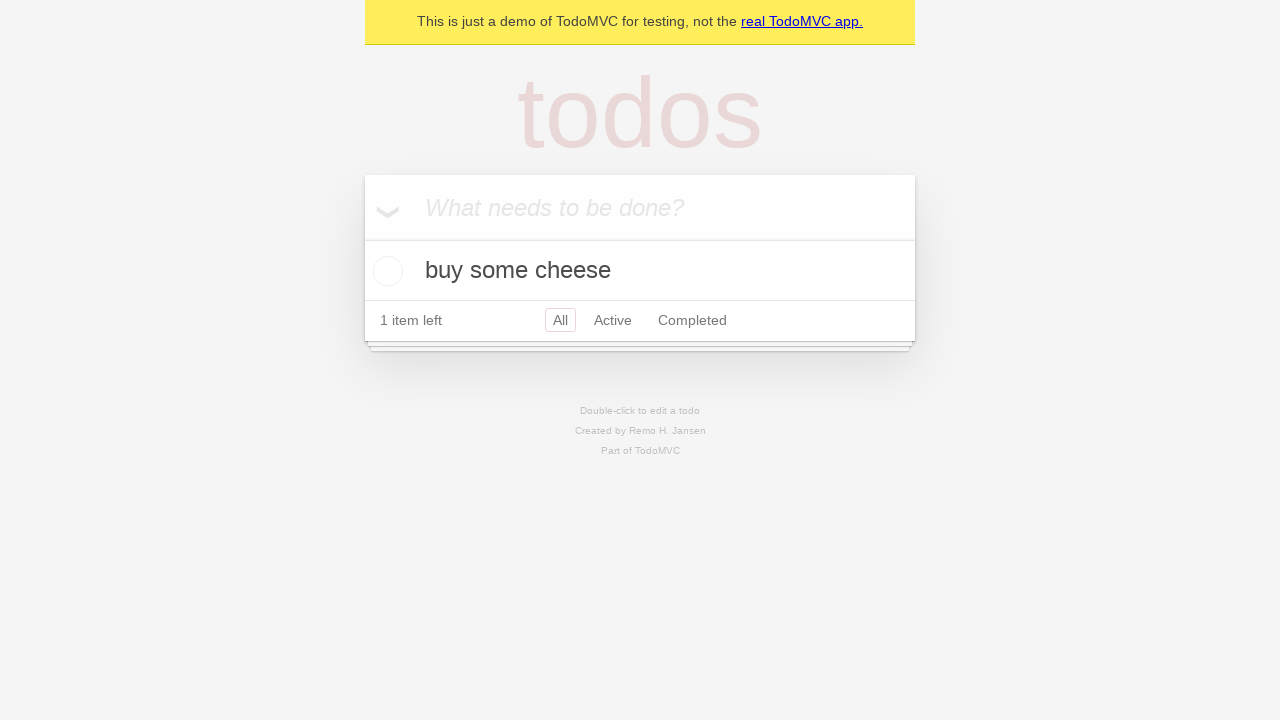

Filled second todo item with 'feed the cat' on internal:attr=[placeholder="What needs to be done?"i]
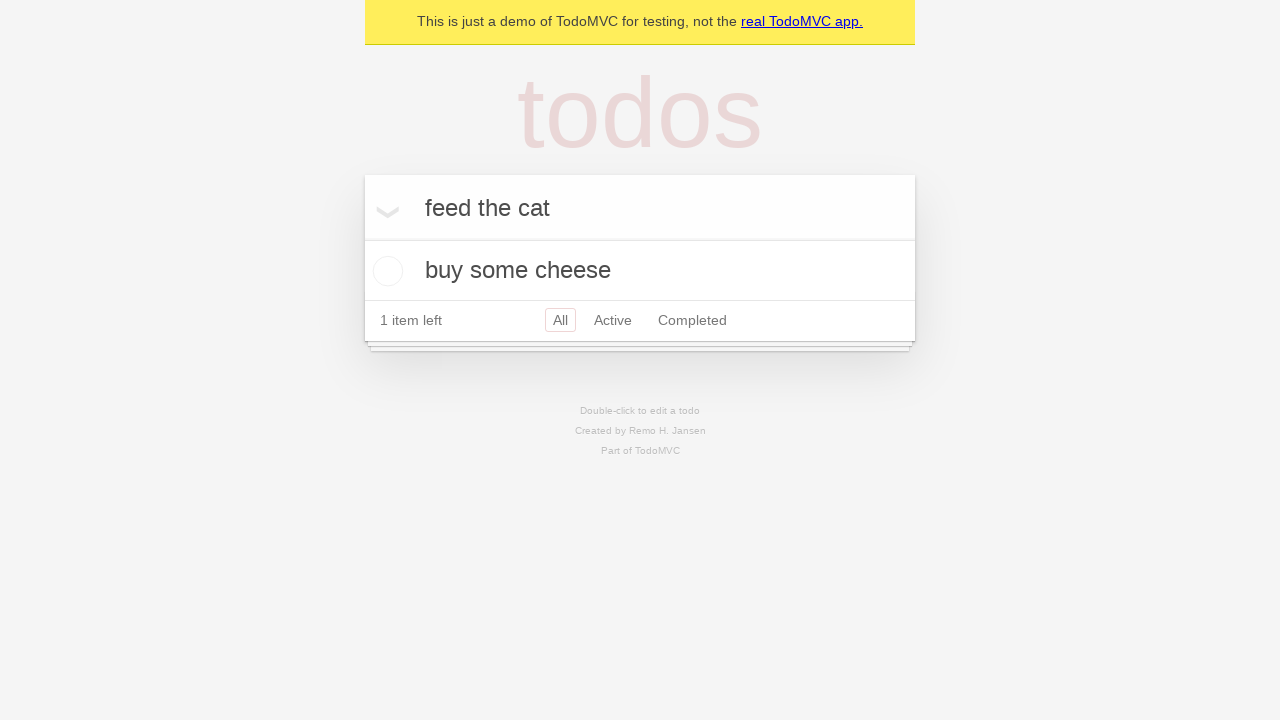

Pressed Enter to add second todo item on internal:attr=[placeholder="What needs to be done?"i]
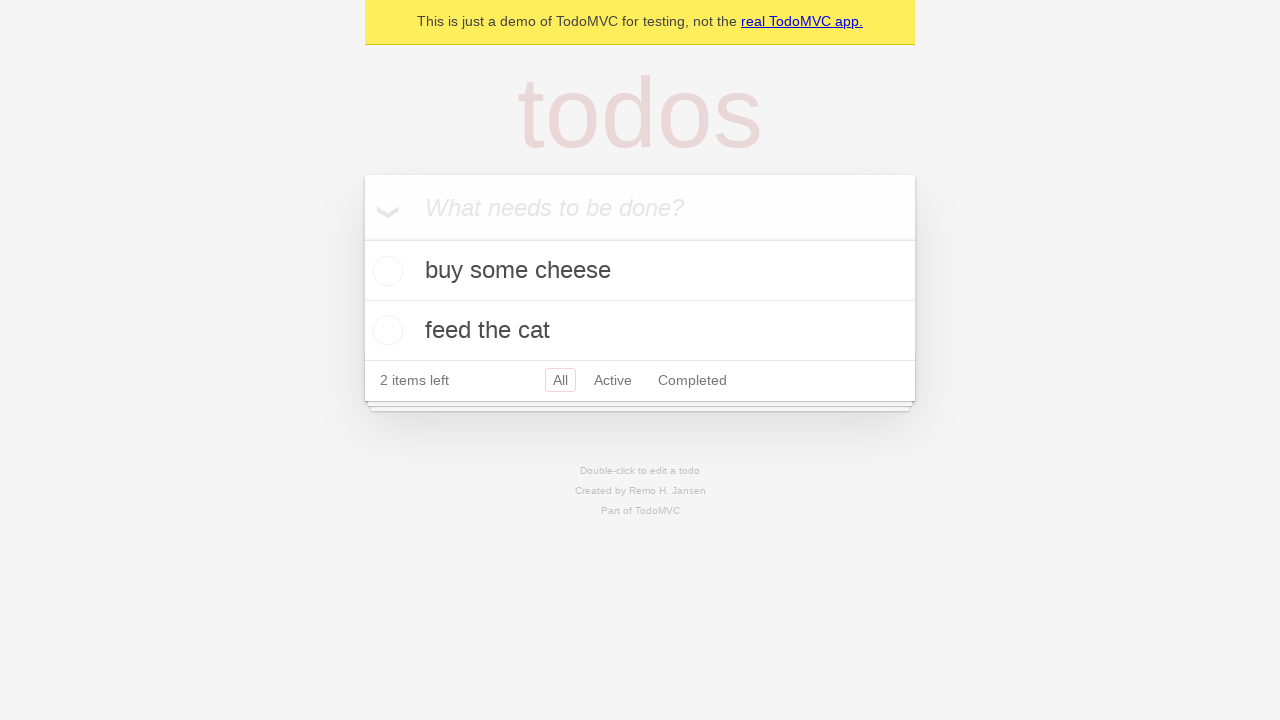

Filled third todo item with 'book a doctors appointment' on internal:attr=[placeholder="What needs to be done?"i]
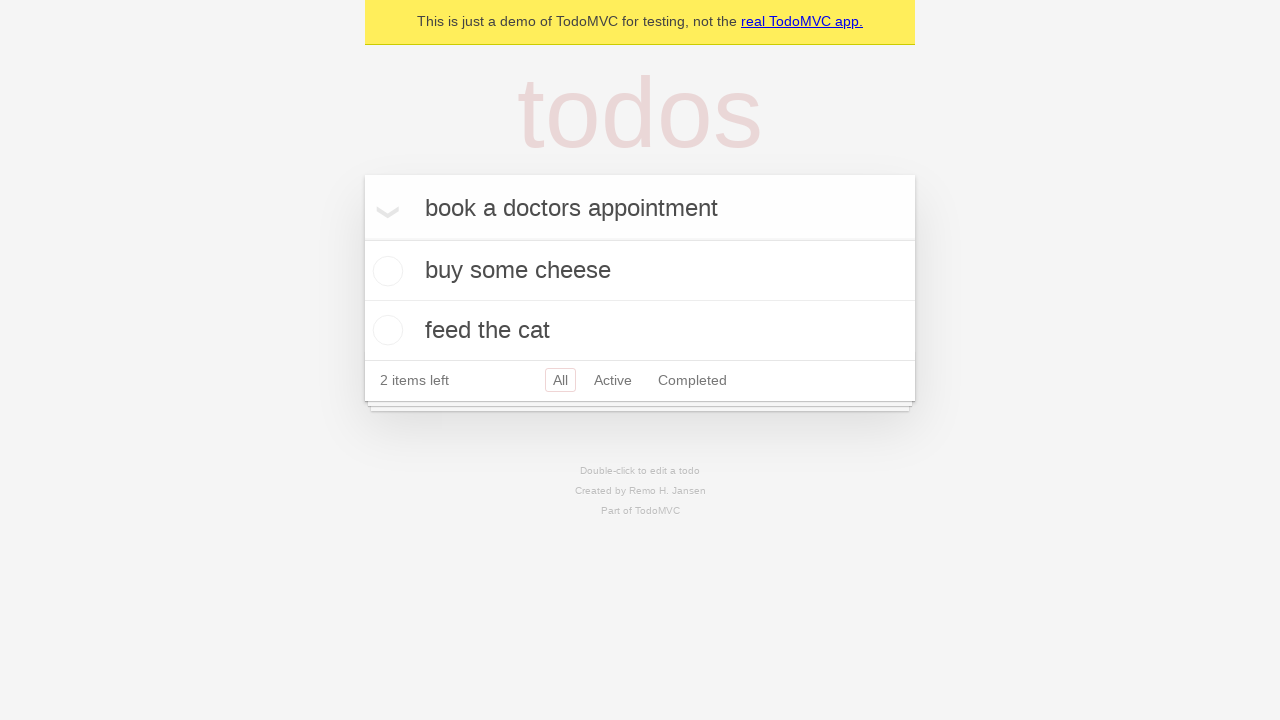

Pressed Enter to add third todo item on internal:attr=[placeholder="What needs to be done?"i]
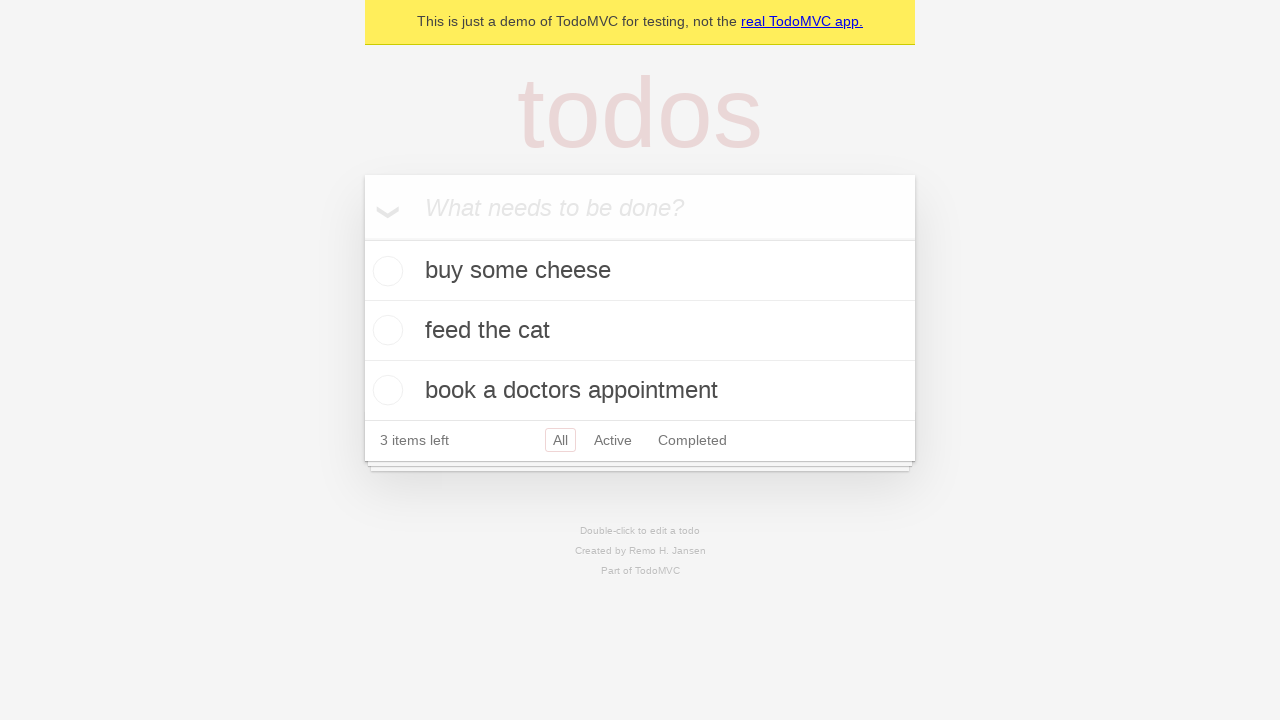

Waited for all 3 todo items to be present in the DOM
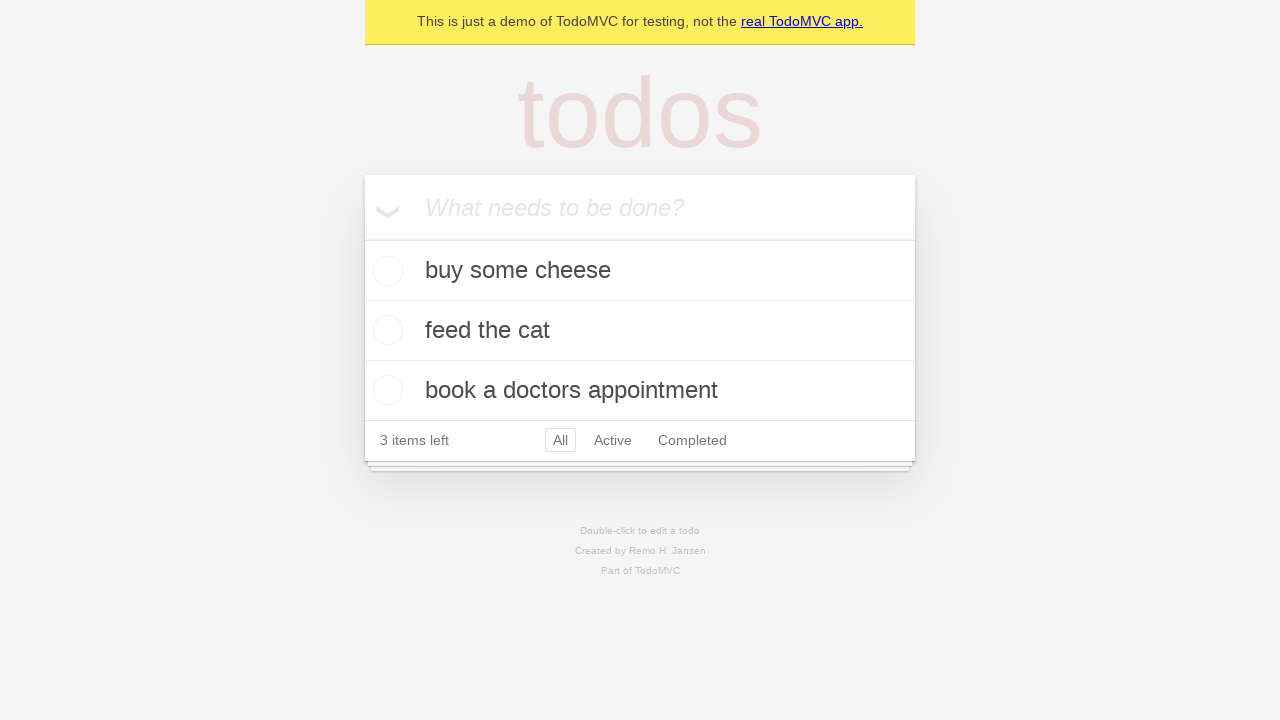

Located second todo item
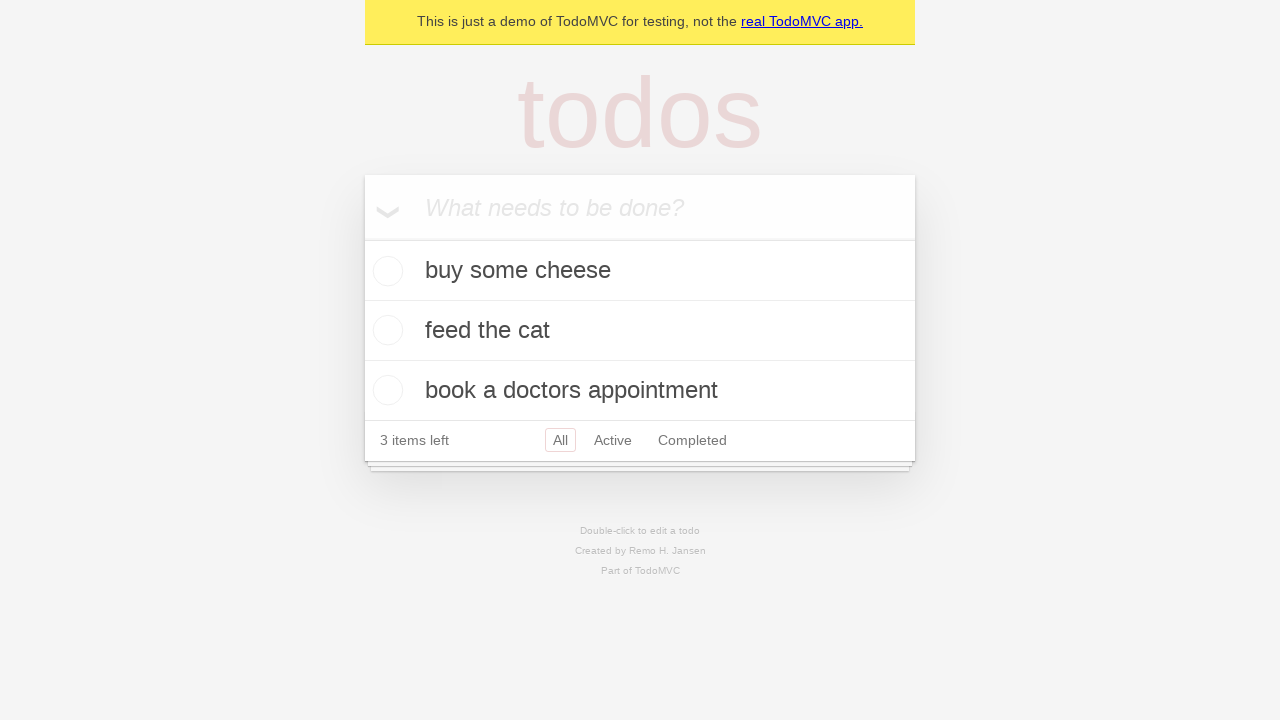

Double-clicked second todo item to enter edit mode at (640, 331) on internal:testid=[data-testid="todo-item"s] >> nth=1
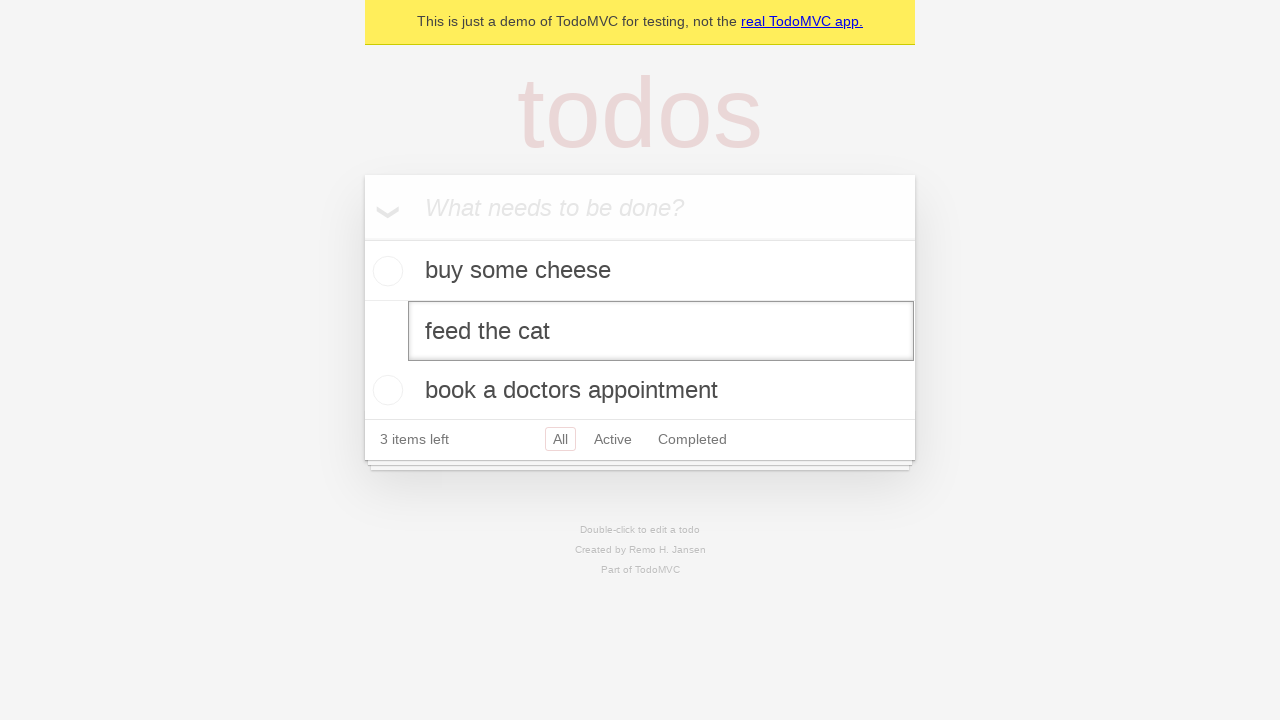

Changed todo text to 'buy some sausages' on internal:testid=[data-testid="todo-item"s] >> nth=1 >> internal:role=textbox[nam
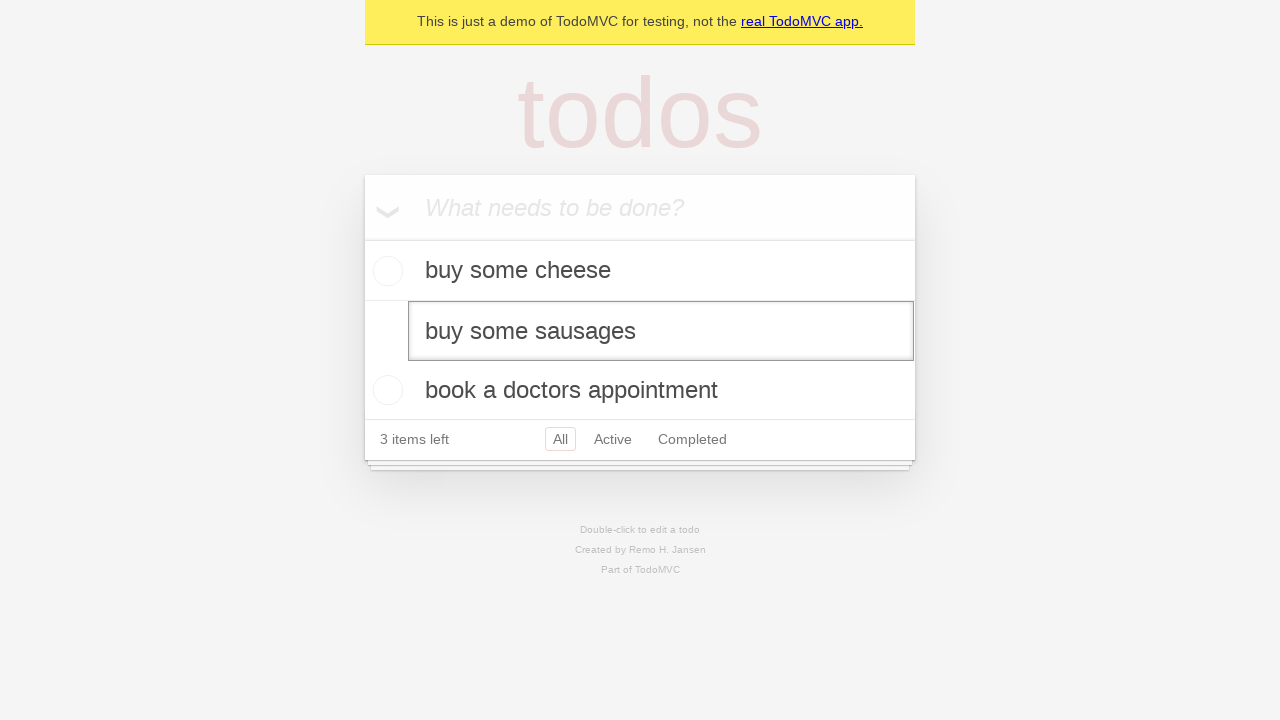

Pressed Enter to confirm the edited todo item on internal:testid=[data-testid="todo-item"s] >> nth=1 >> internal:role=textbox[nam
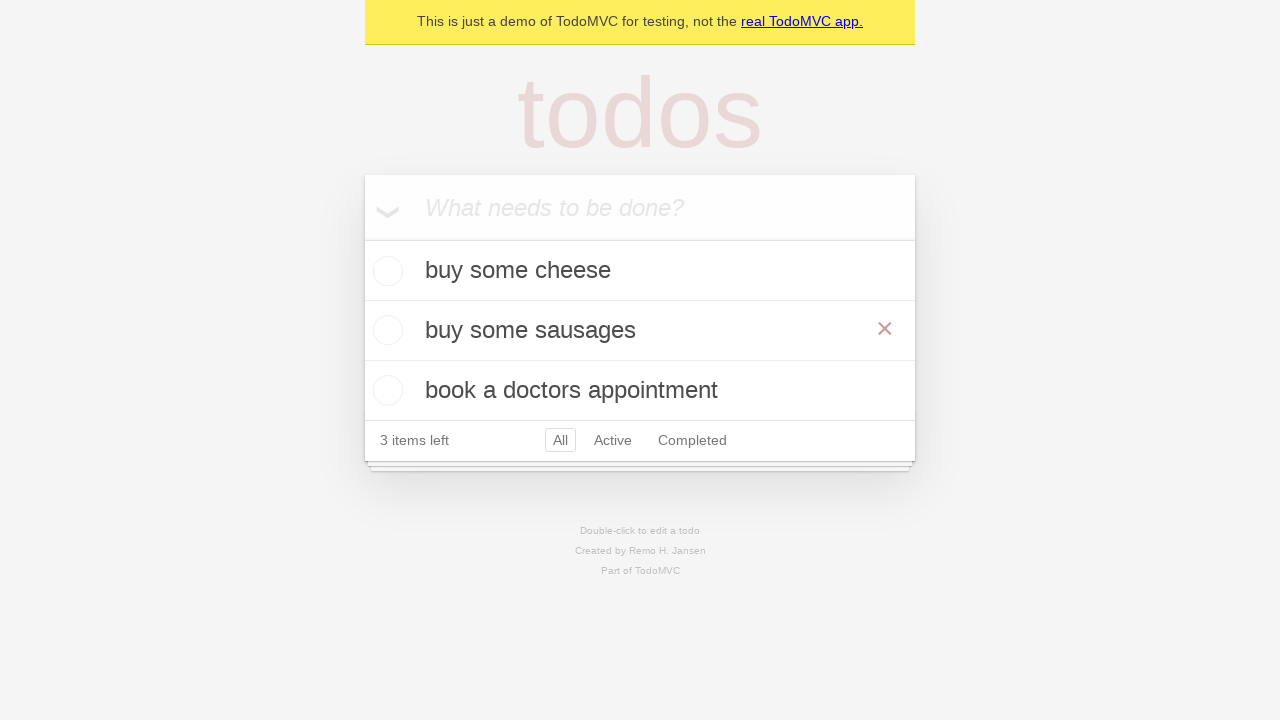

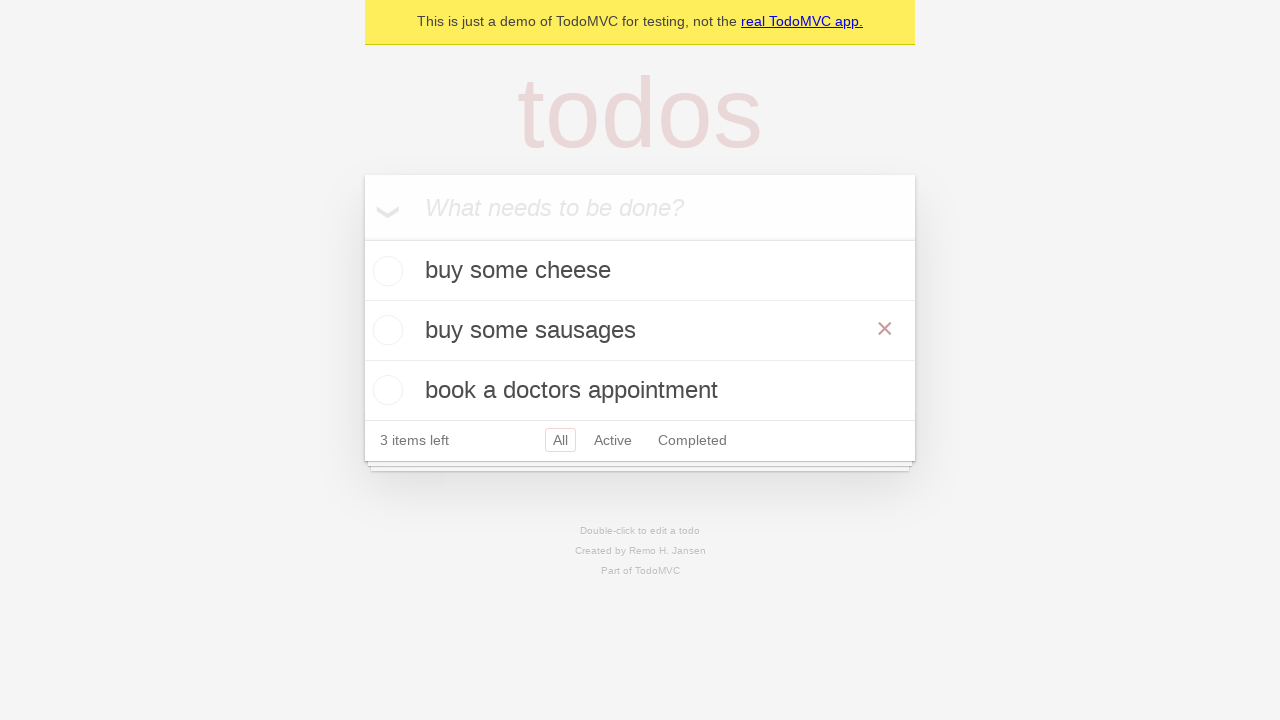